Tests that attempting to login with invalid credentials (wrong username/password combinations) shows an error message

Starting URL: https://www.saucedemo.com/

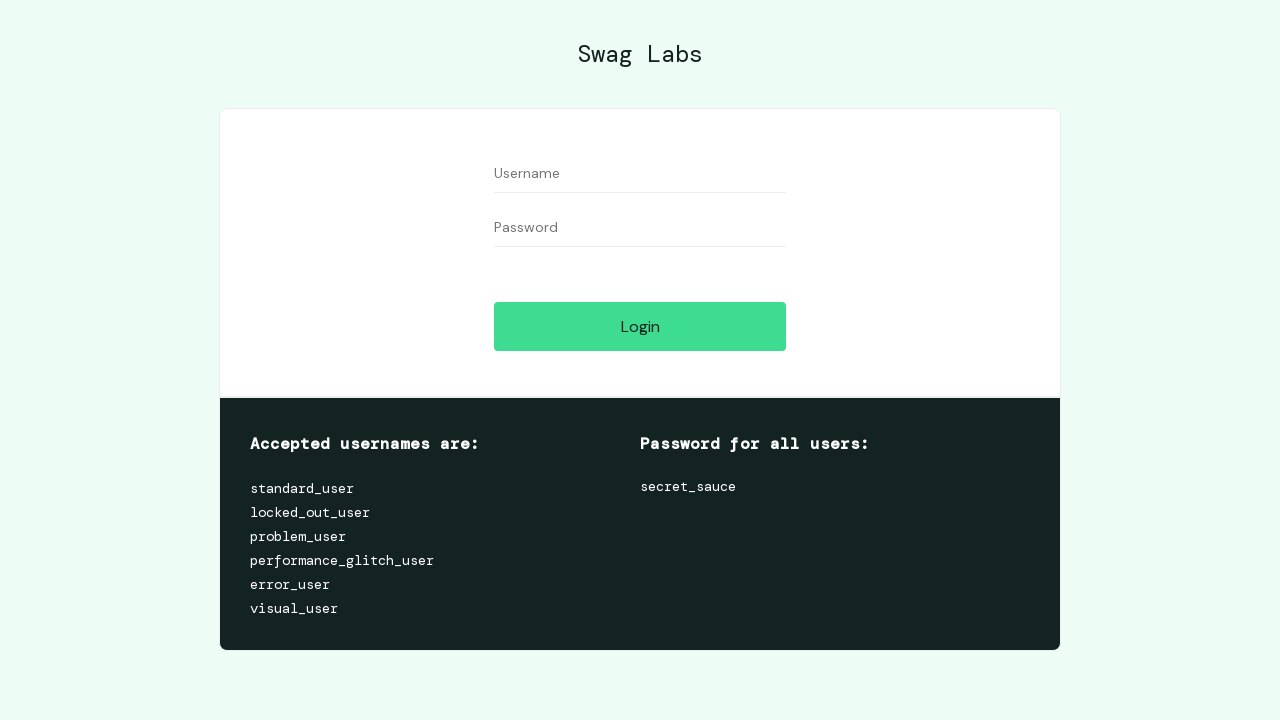

Filled username field with 'invalid_user_alpha' on #user-name
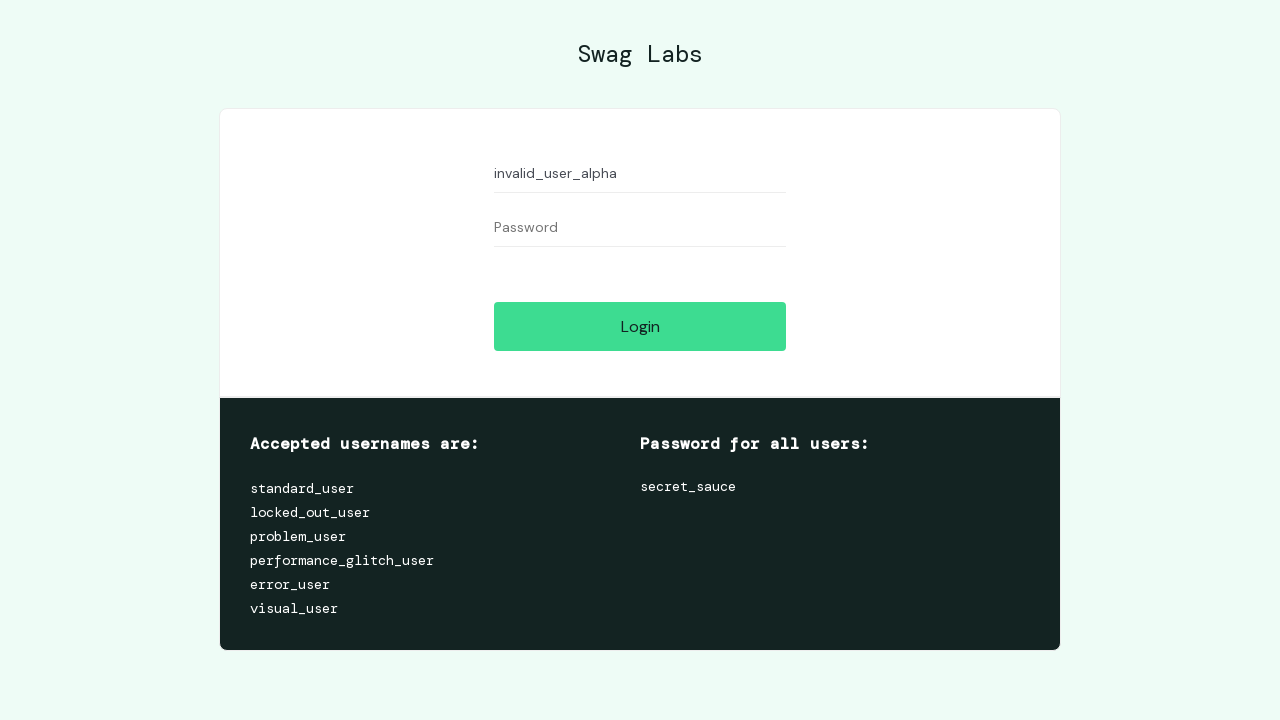

Filled password field with 'secret_sauce' on #password
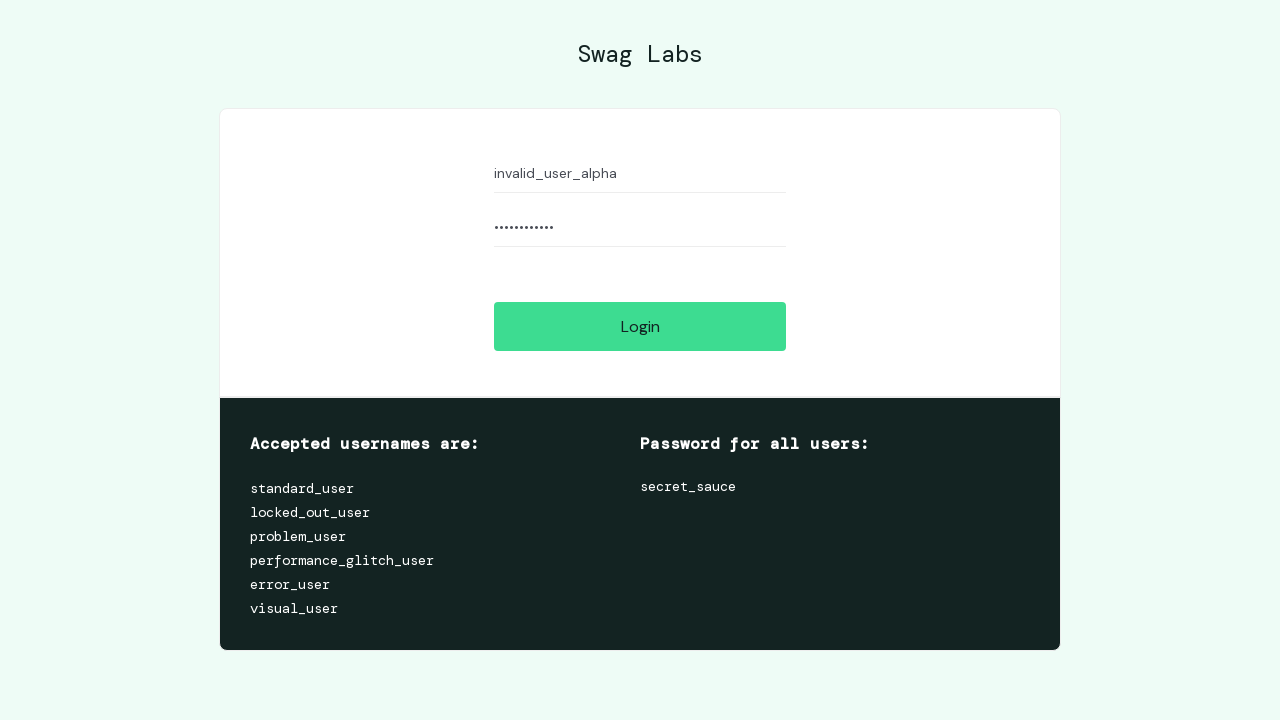

Clicked login button with first invalid credentials at (640, 326) on #login-button
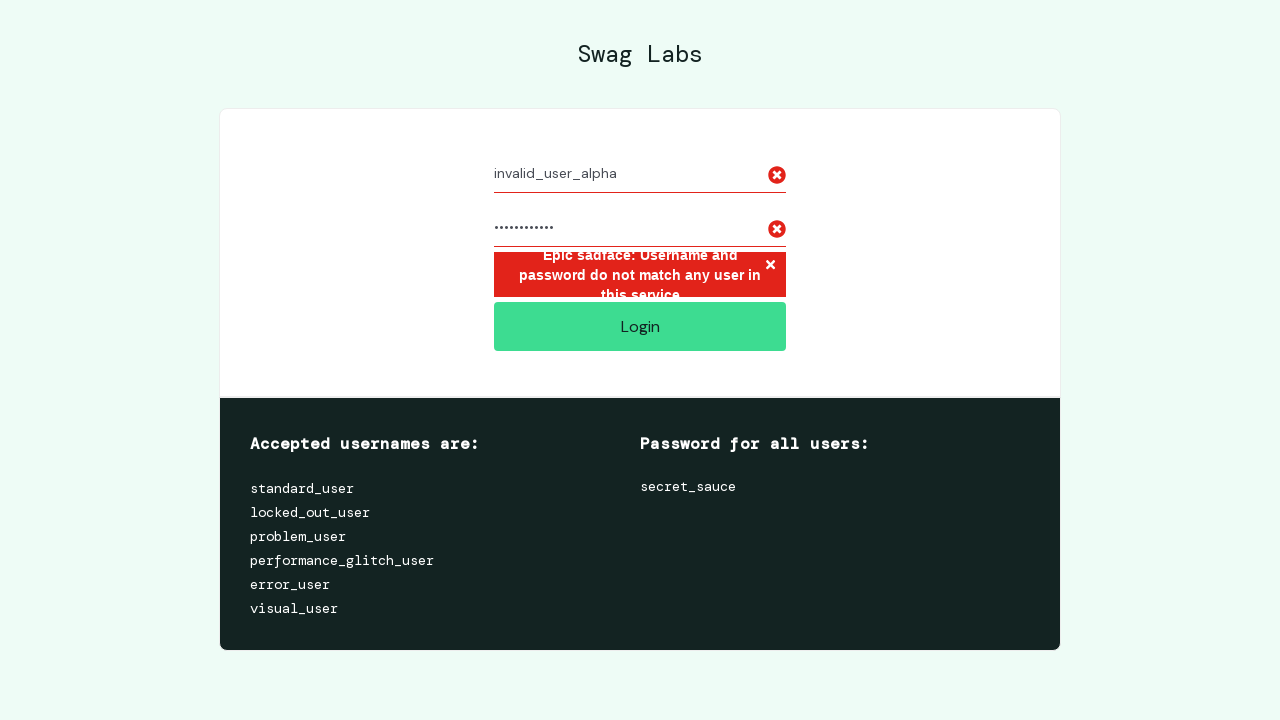

Error message appeared for first invalid login attempt
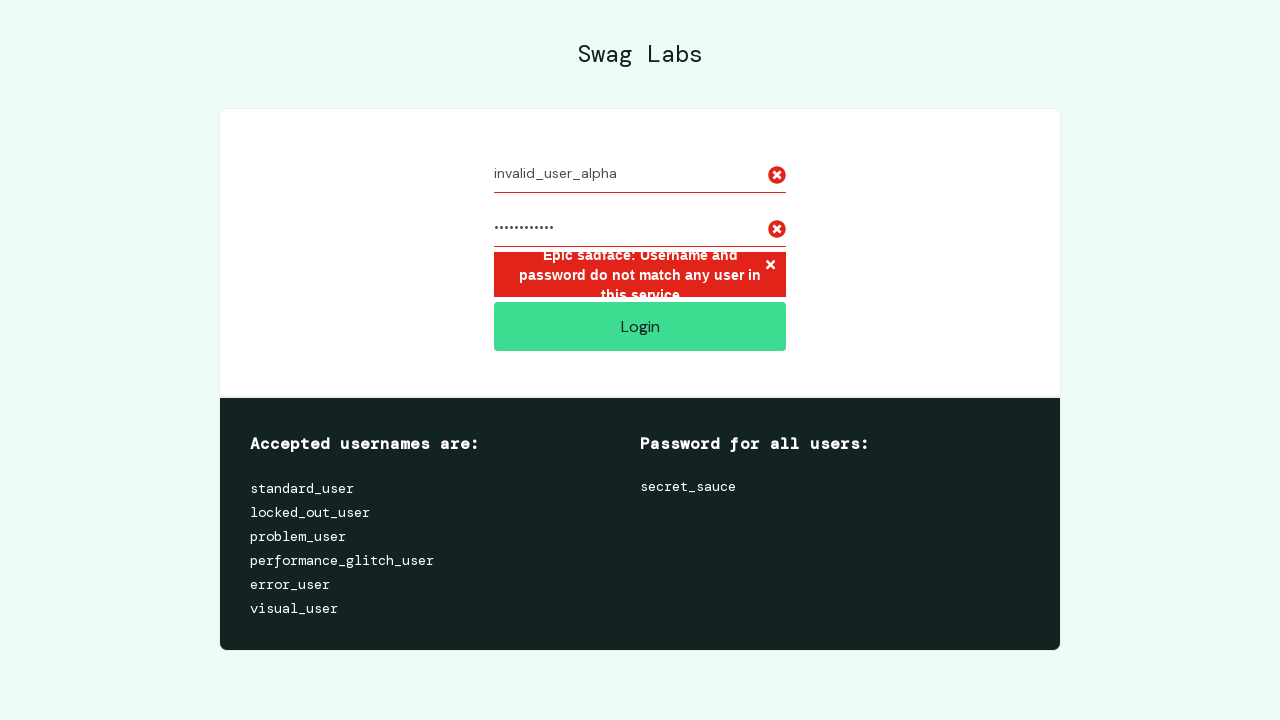

Cleared username field on #user-name
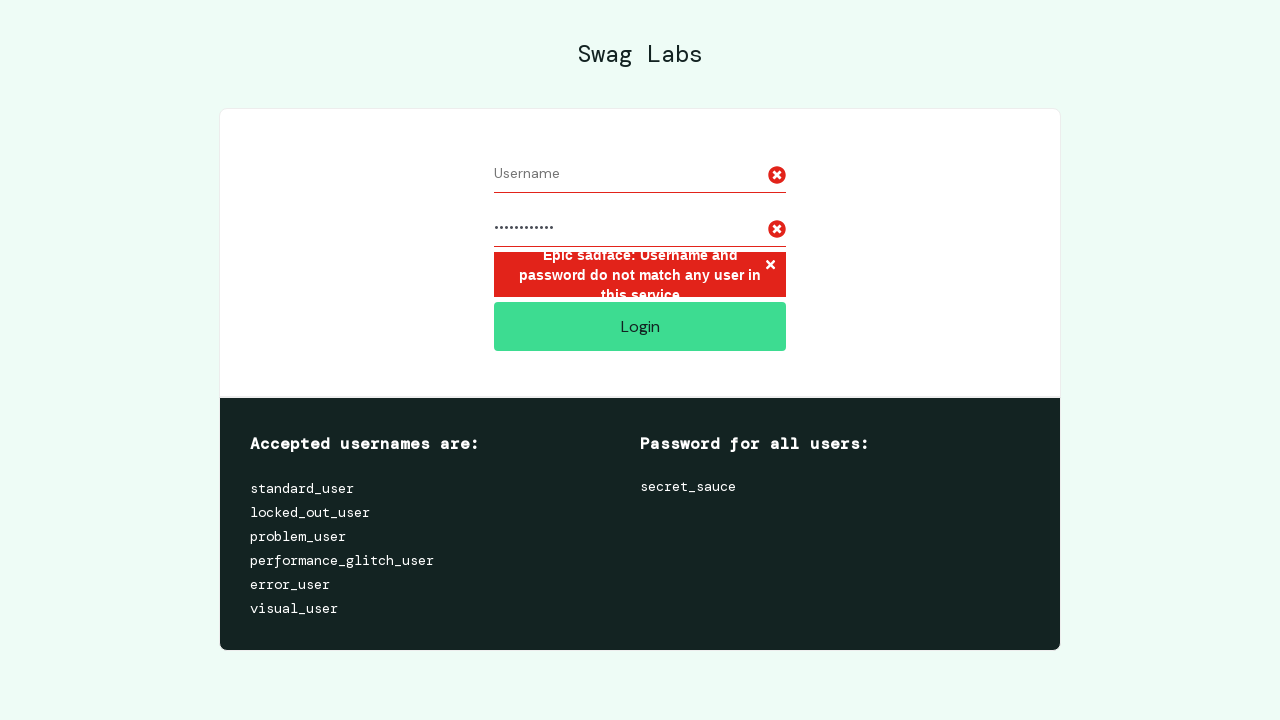

Cleared password field on #password
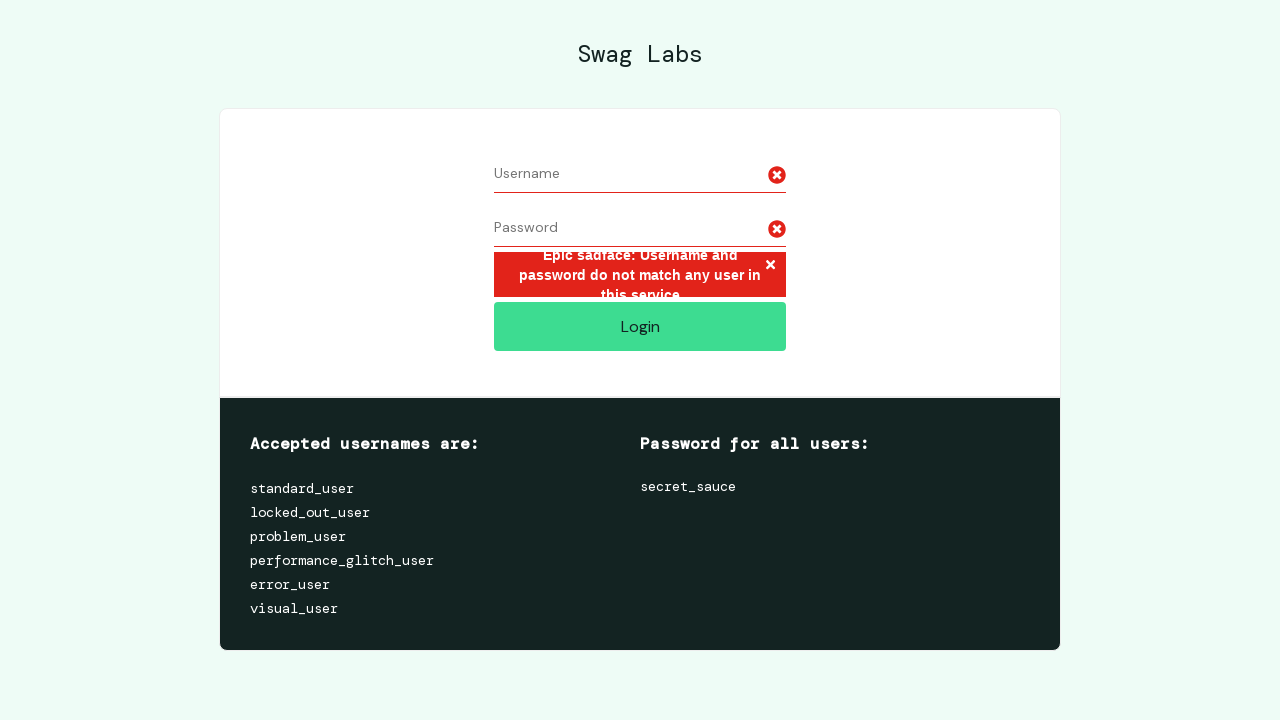

Filled username field with 'invalid_user_beta' on #user-name
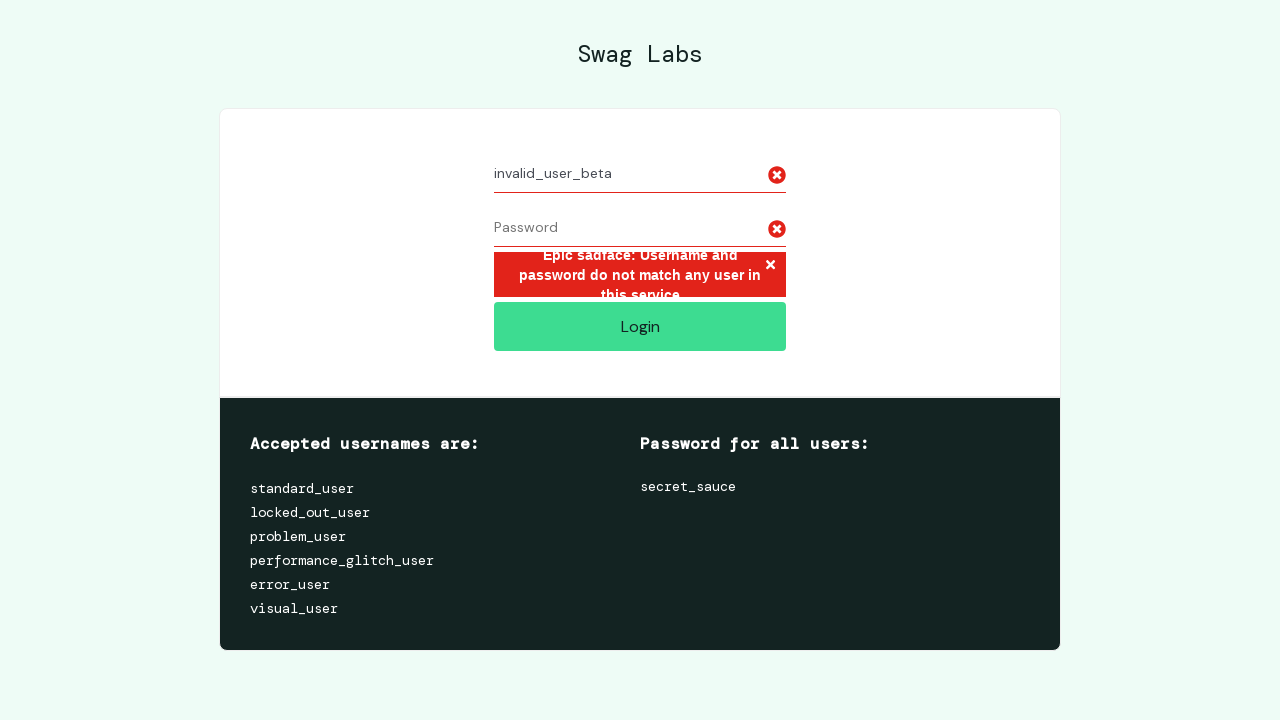

Filled password field with 'wrong_password_123' on #password
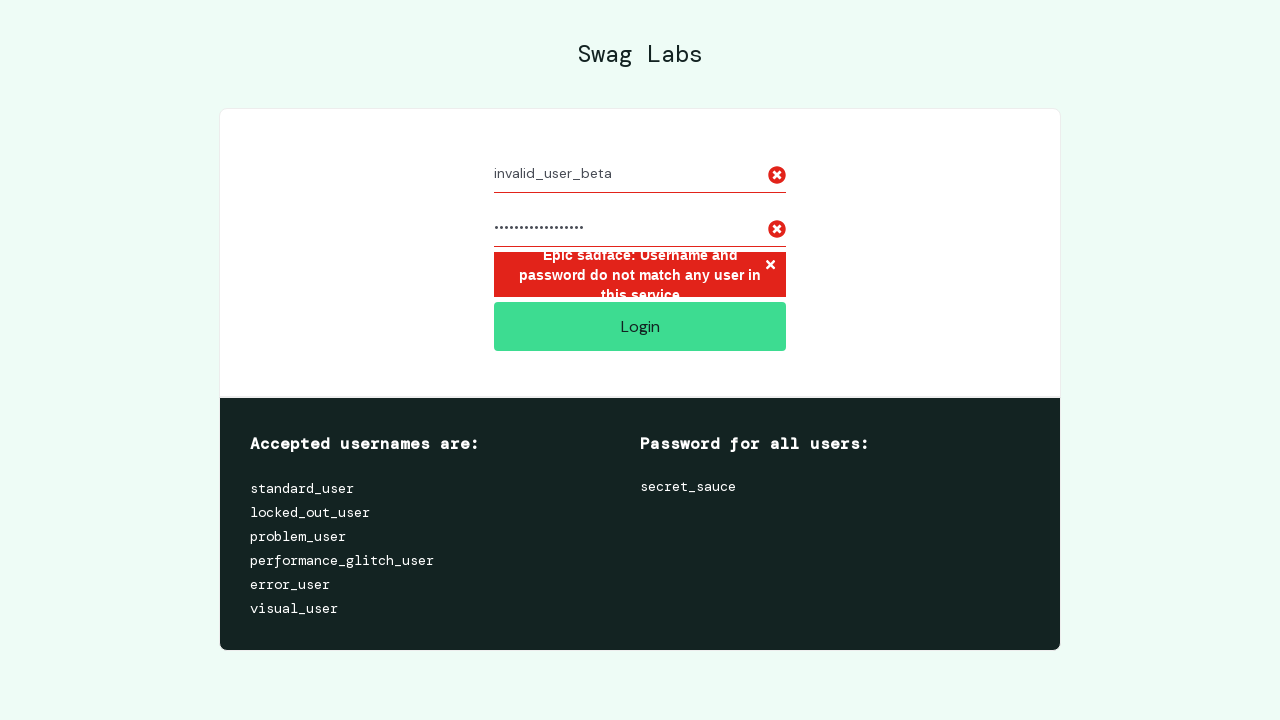

Clicked login button with second invalid credentials at (640, 326) on #login-button
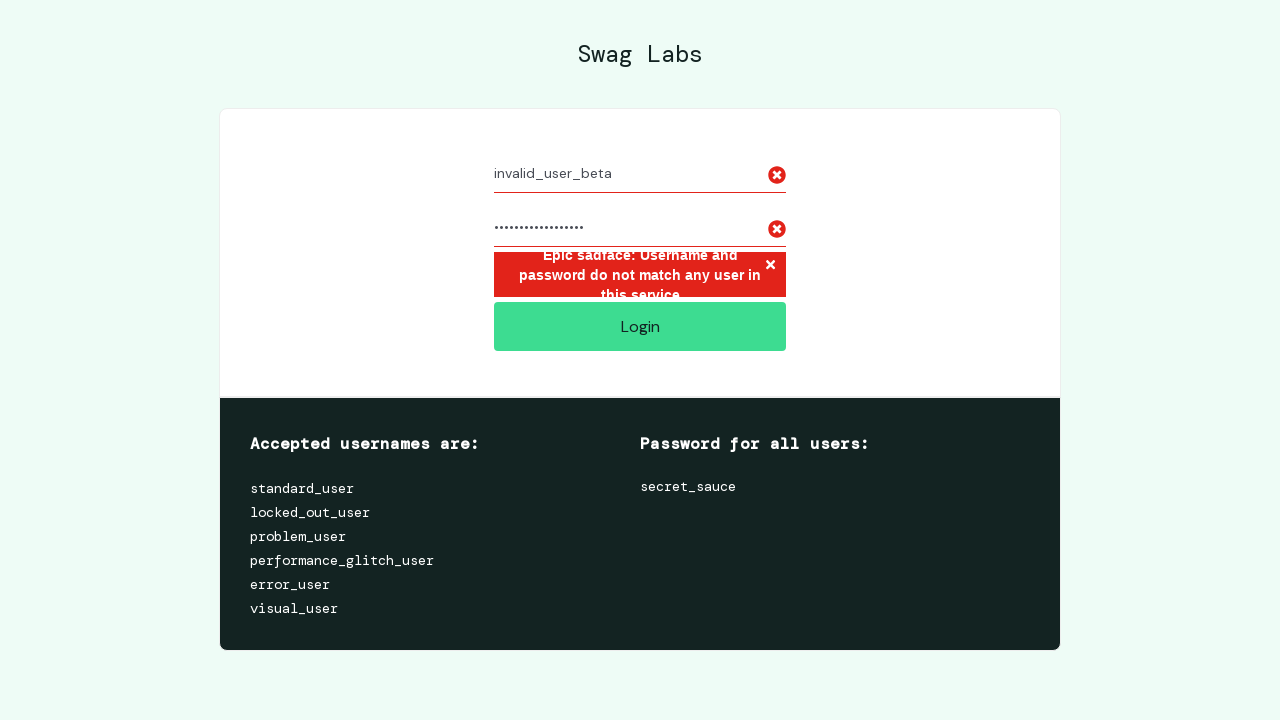

Error message appeared for second invalid login attempt
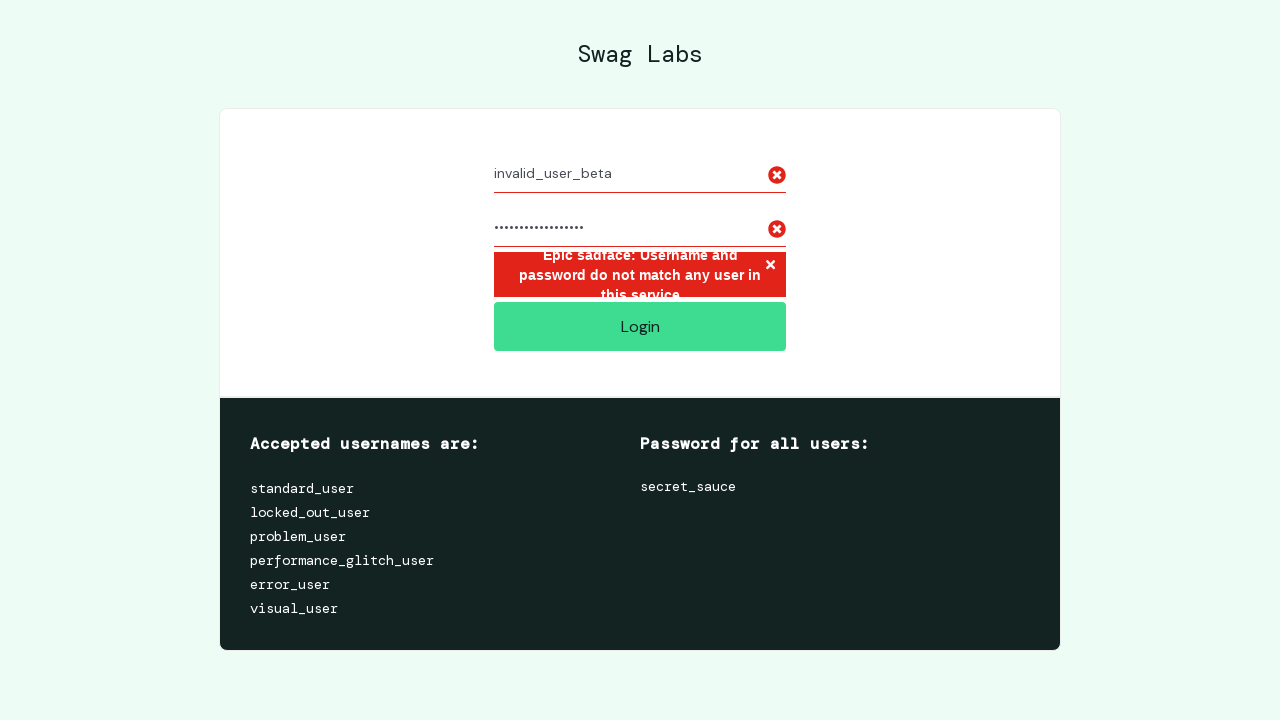

Cleared username field on #user-name
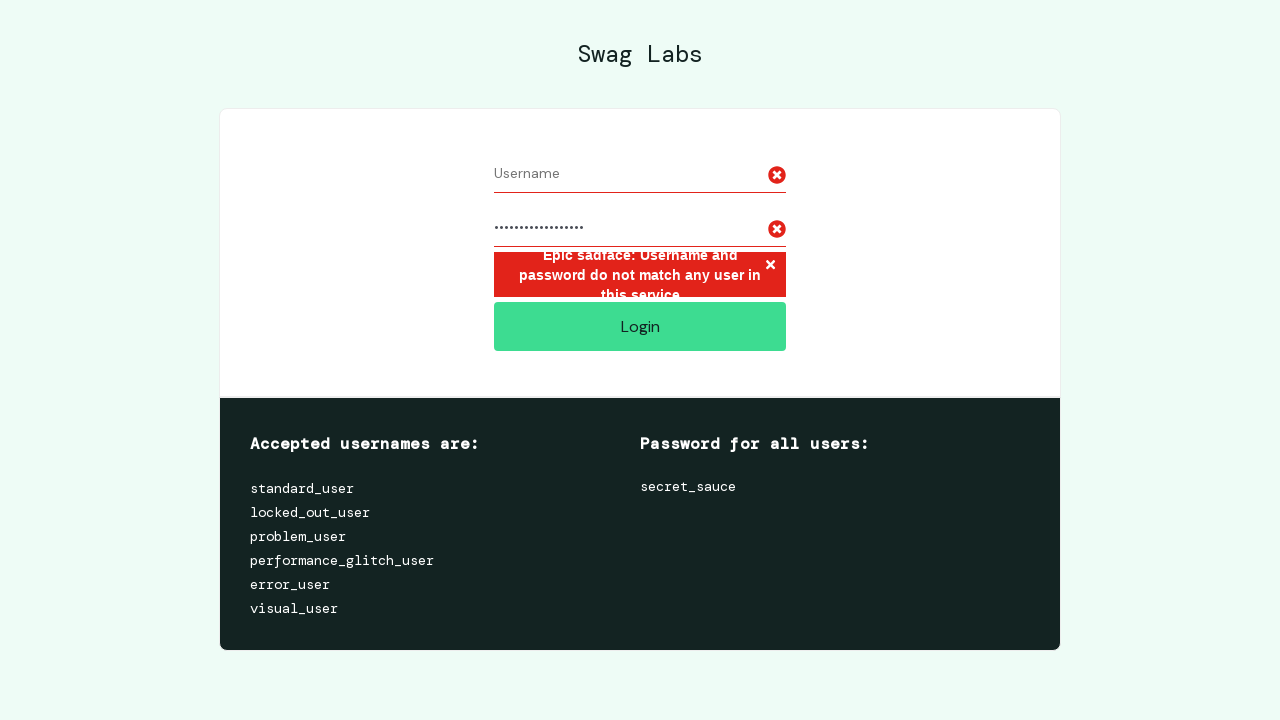

Cleared password field on #password
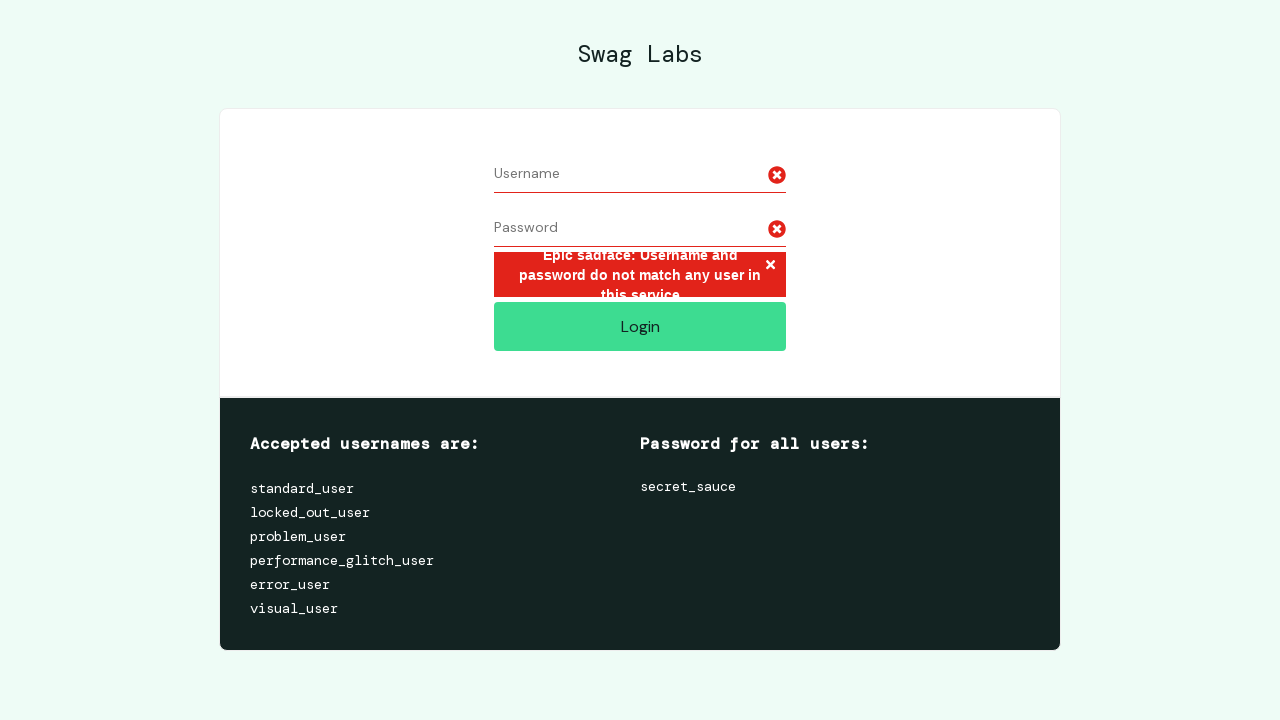

Filled username field with 'invalid_user_gamma' on #user-name
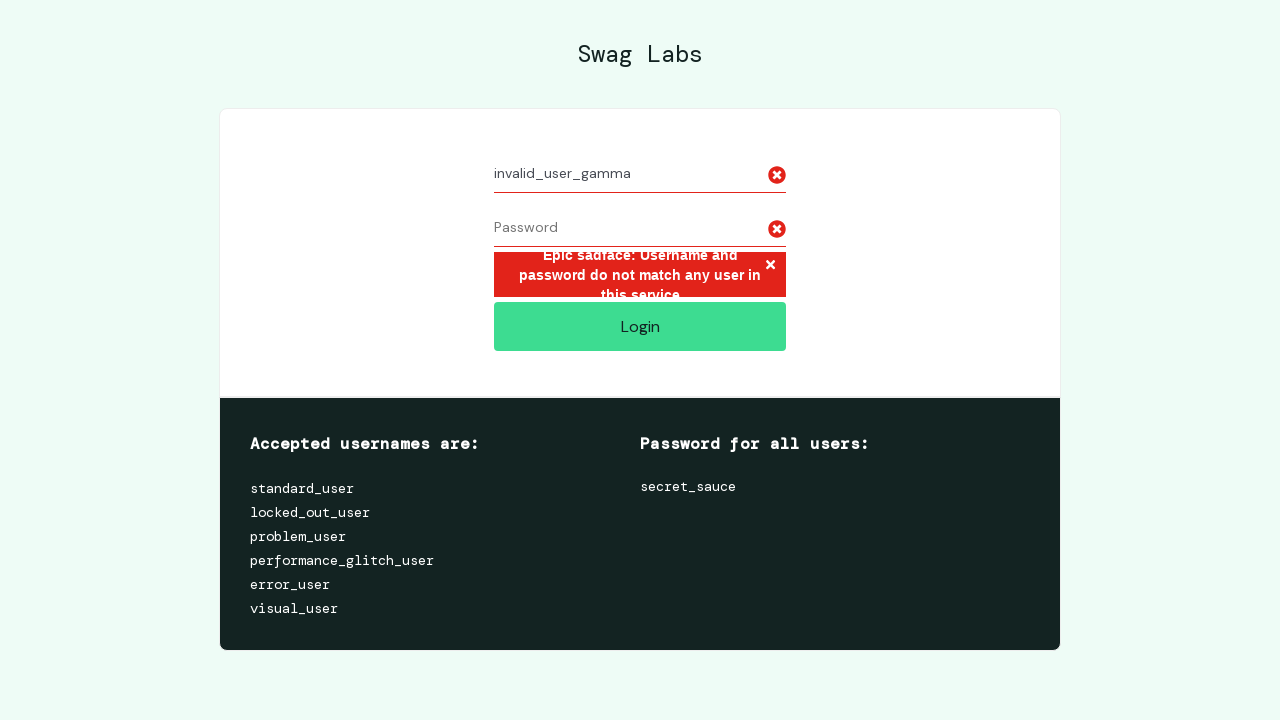

Filled password field with 'bad_password_456' on #password
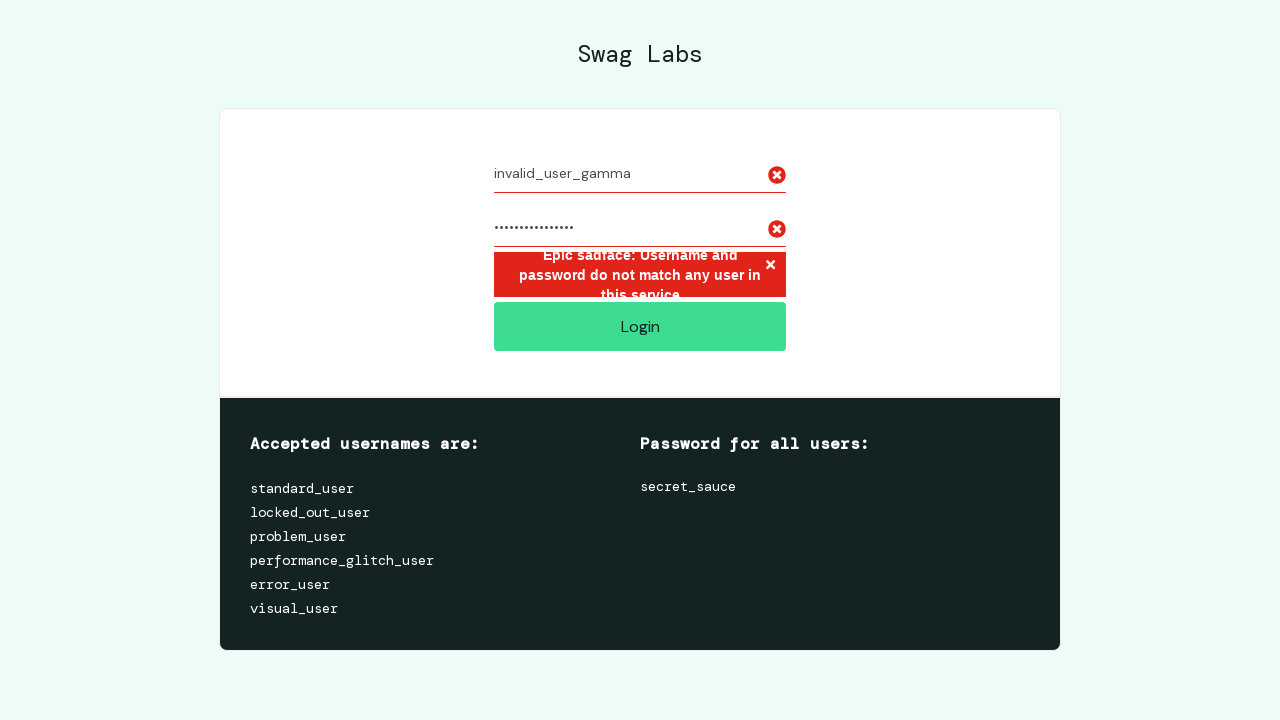

Clicked login button with third invalid credentials at (640, 326) on #login-button
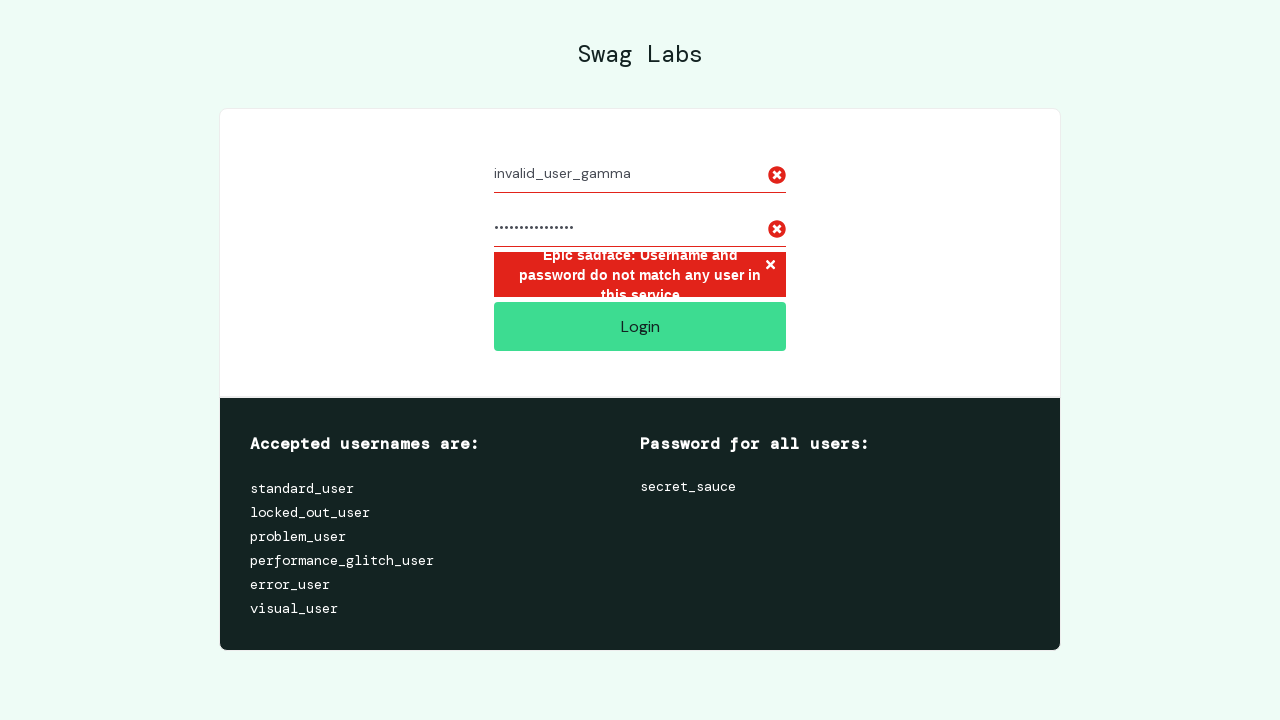

Error message appeared for third invalid login attempt
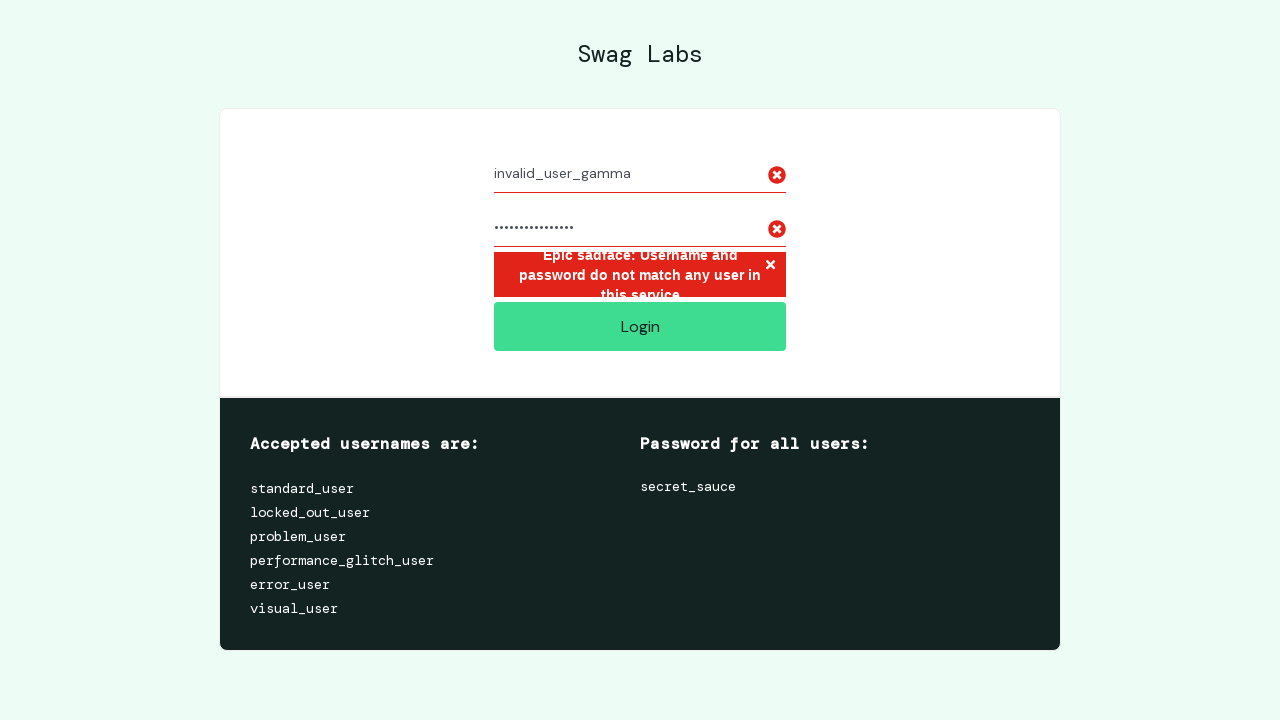

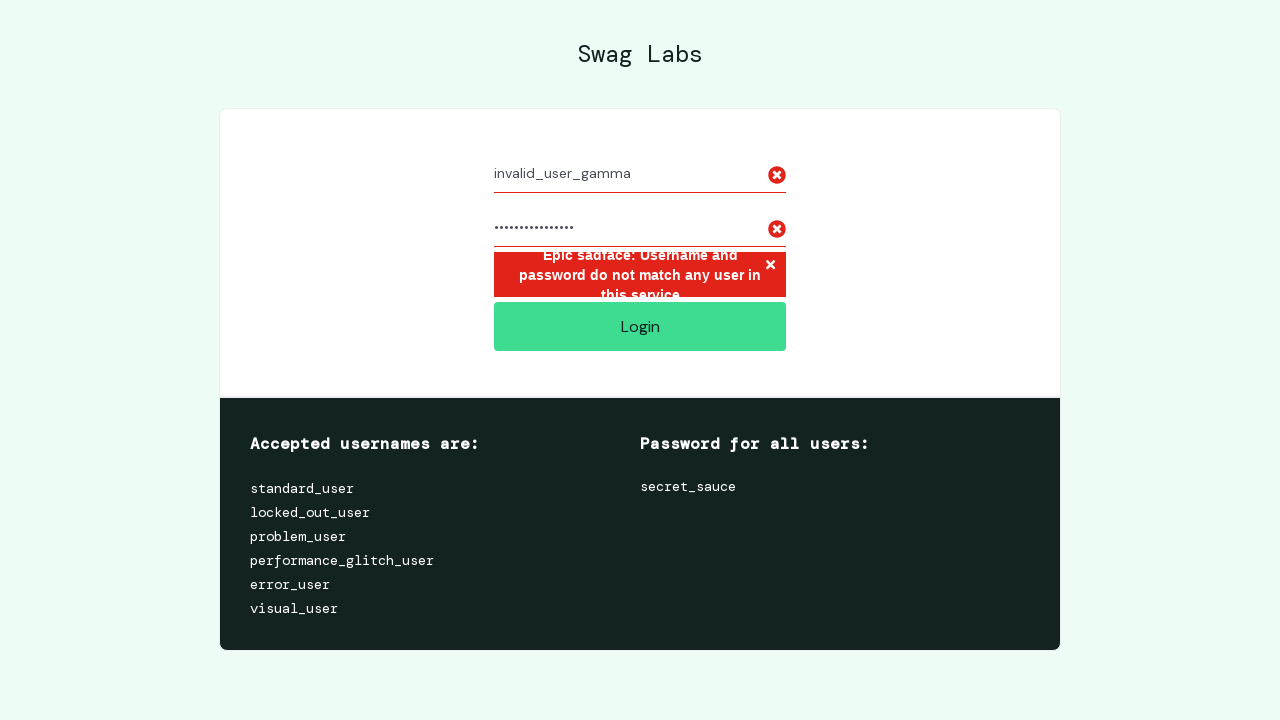